Navigates to a dynamic loading page and waits for the finish element to be present

Starting URL: https://practice.cydeo.com/dynamic_loading/4

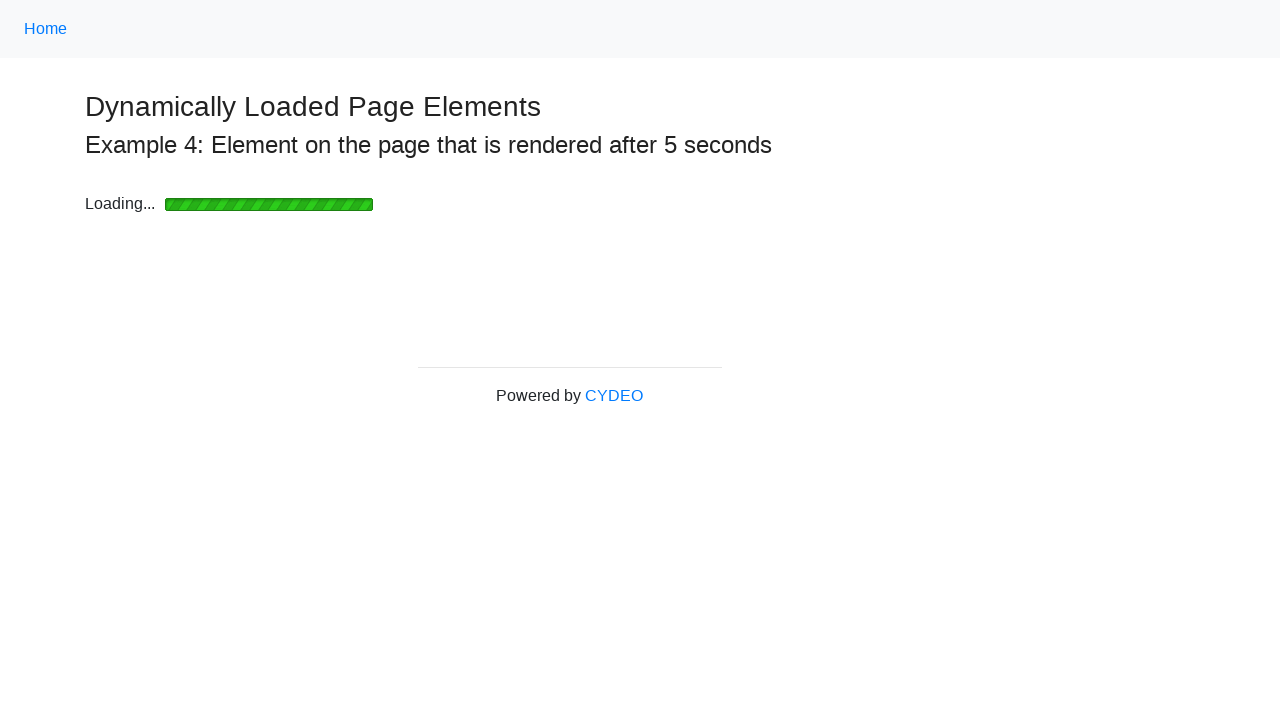

Waited for finish element to be present on dynamic loading page
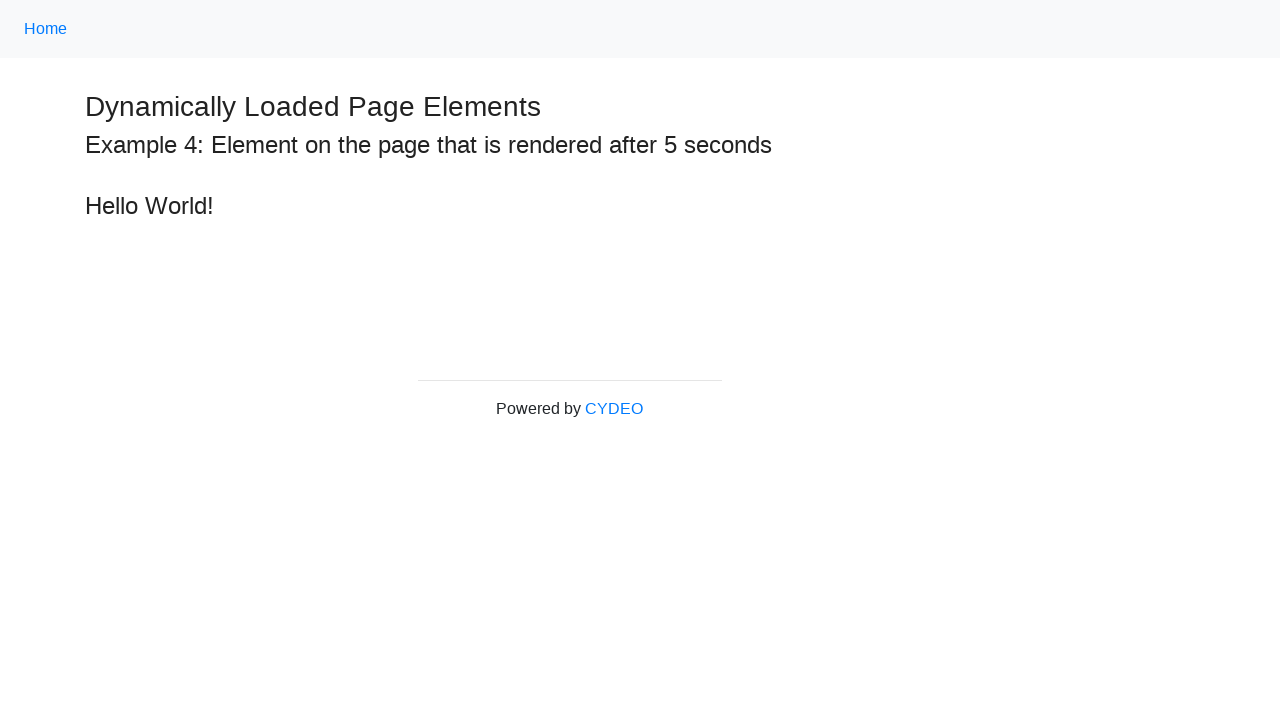

Located the finish element
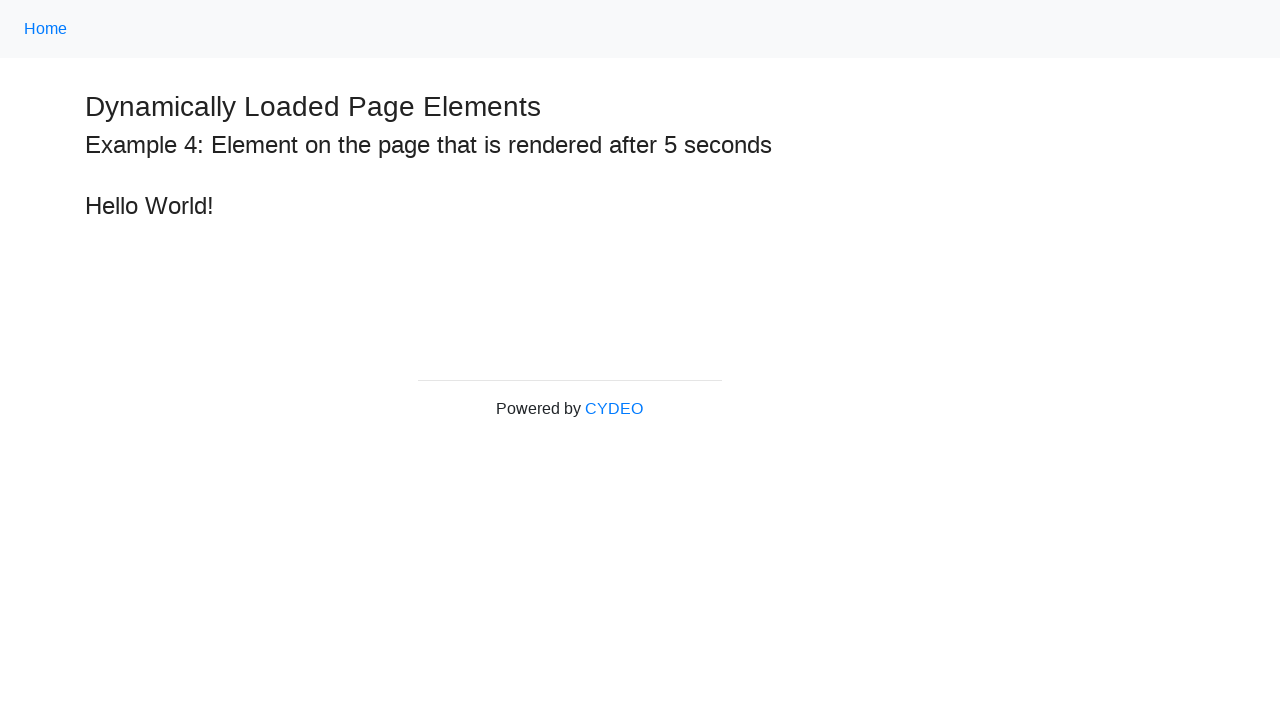

Retrieved text content from finish element
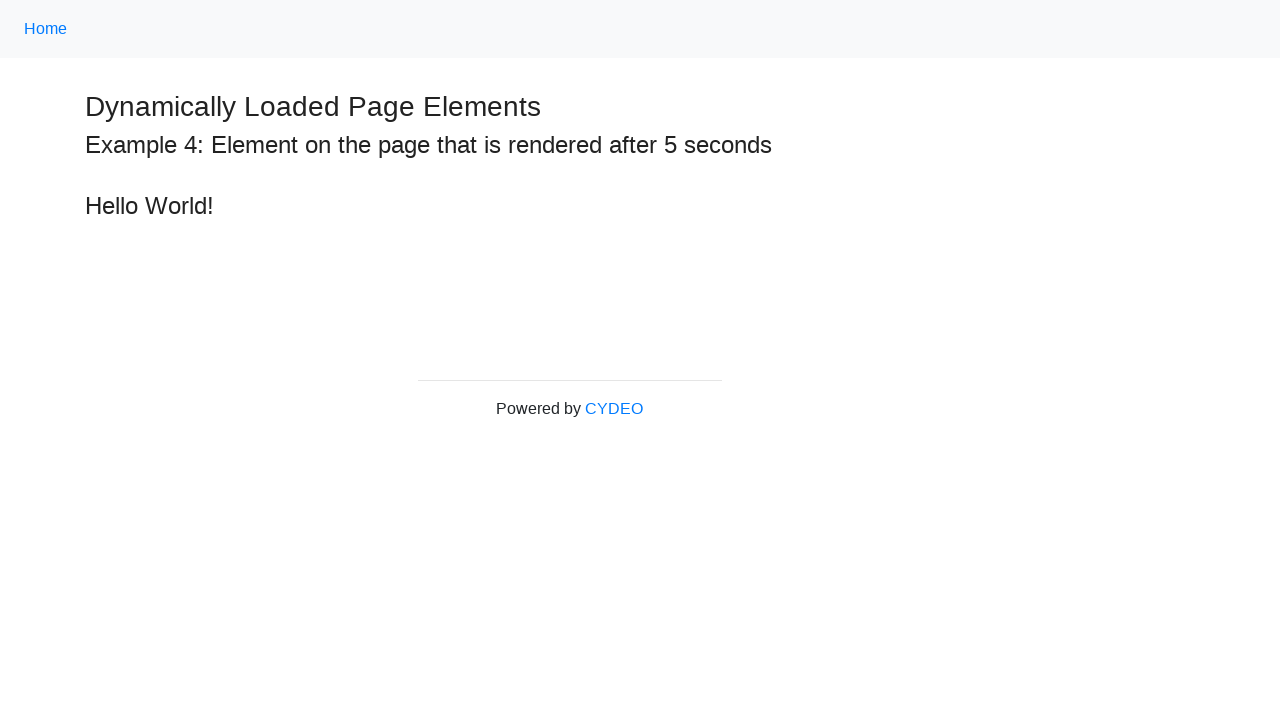

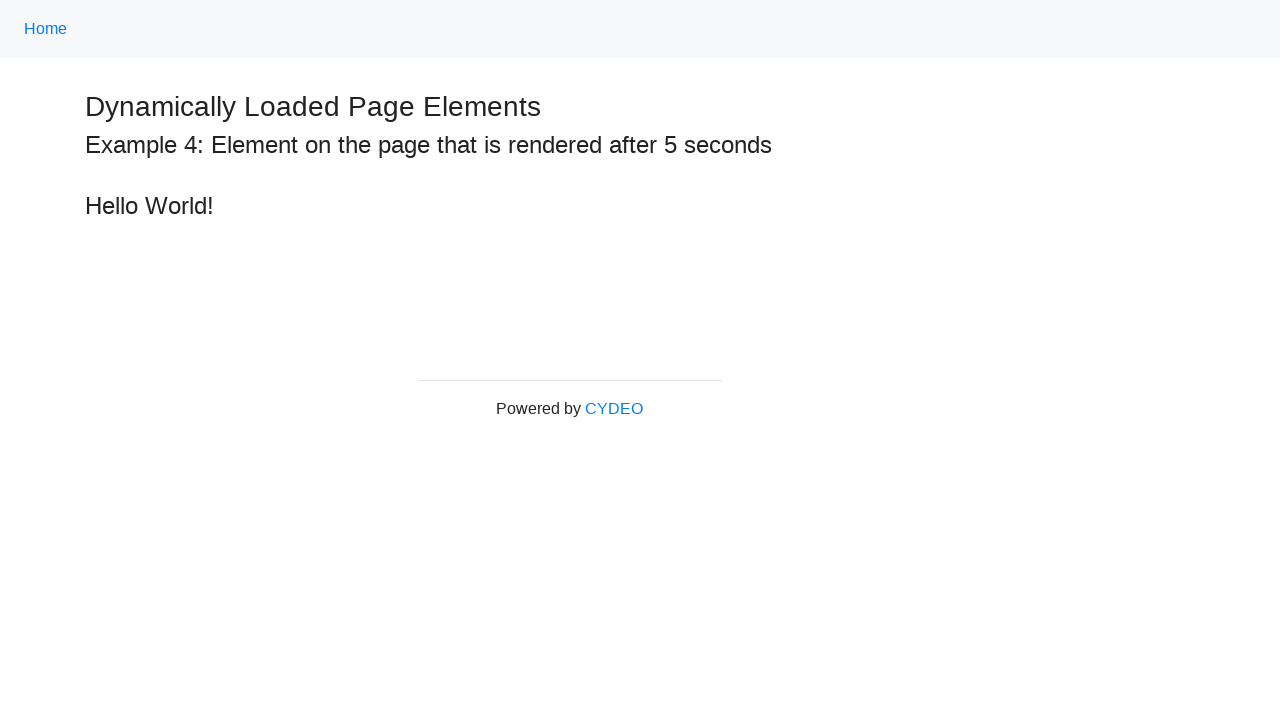